Tests the signup functionality by navigating to signup form and creating a new account

Starting URL: https://www.demoblaze.com/

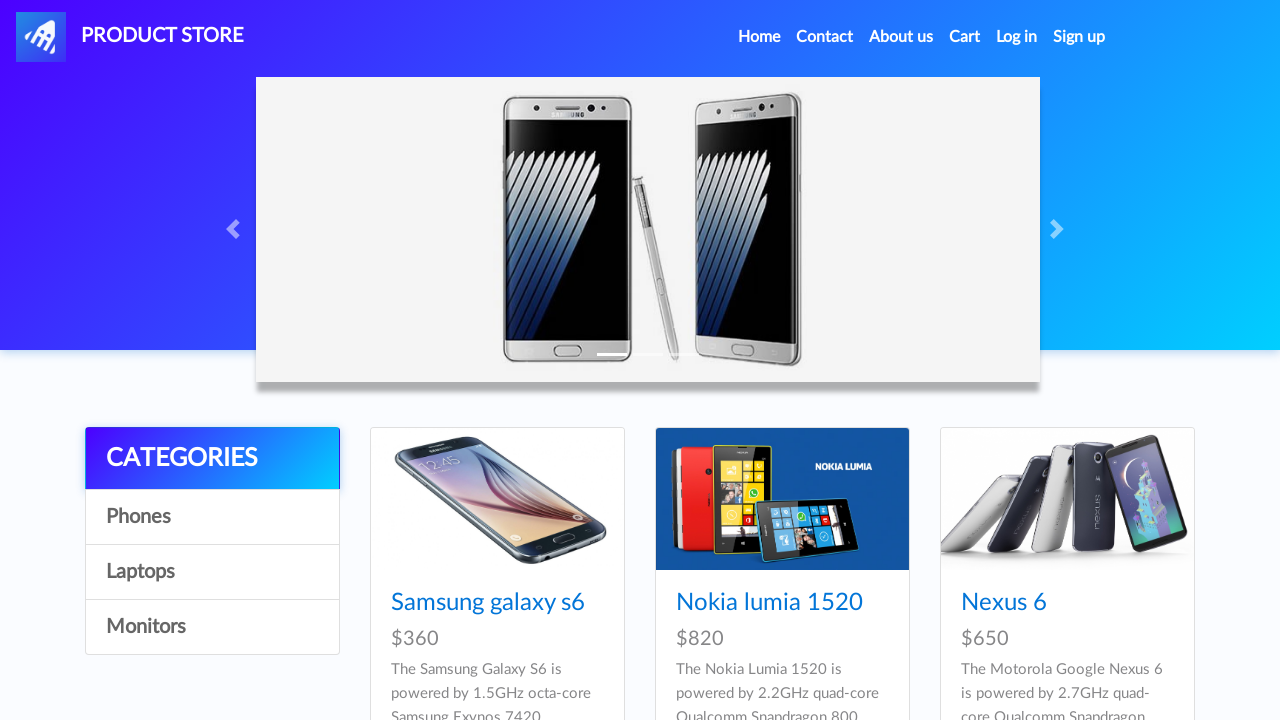

Clicked Sign up button at (1079, 37) on #signin2
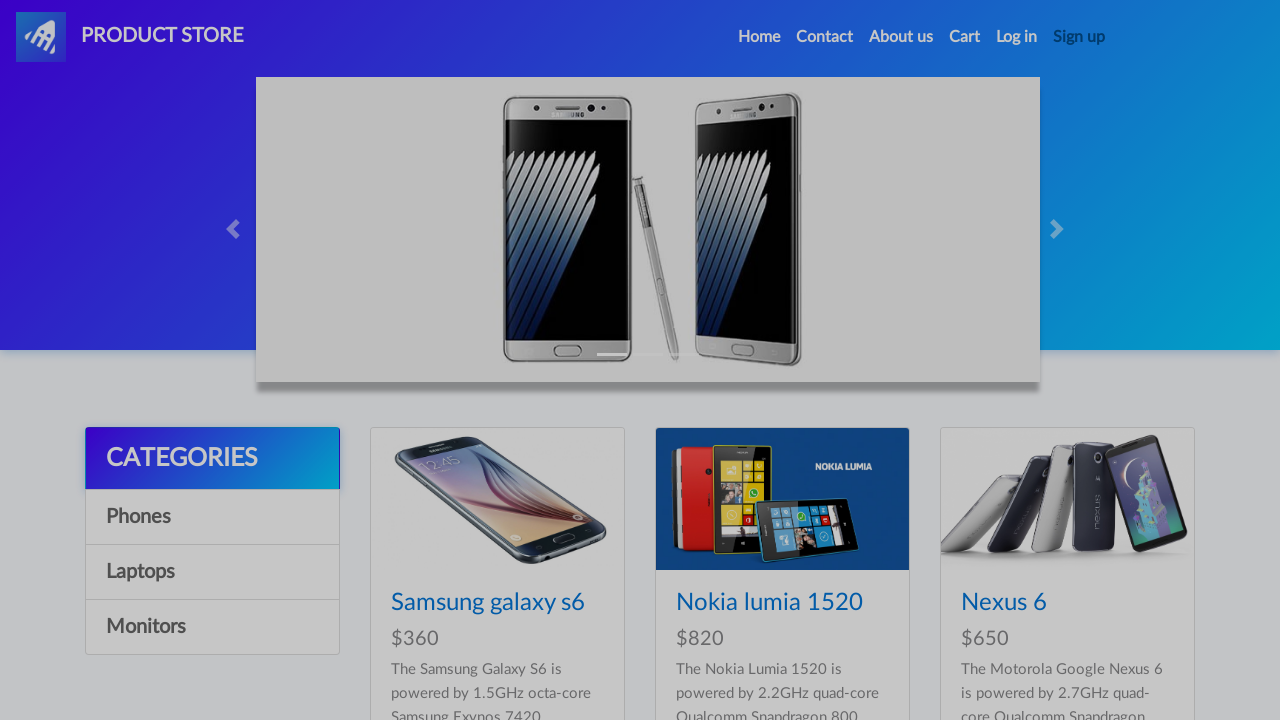

Signup modal appeared with username field visible
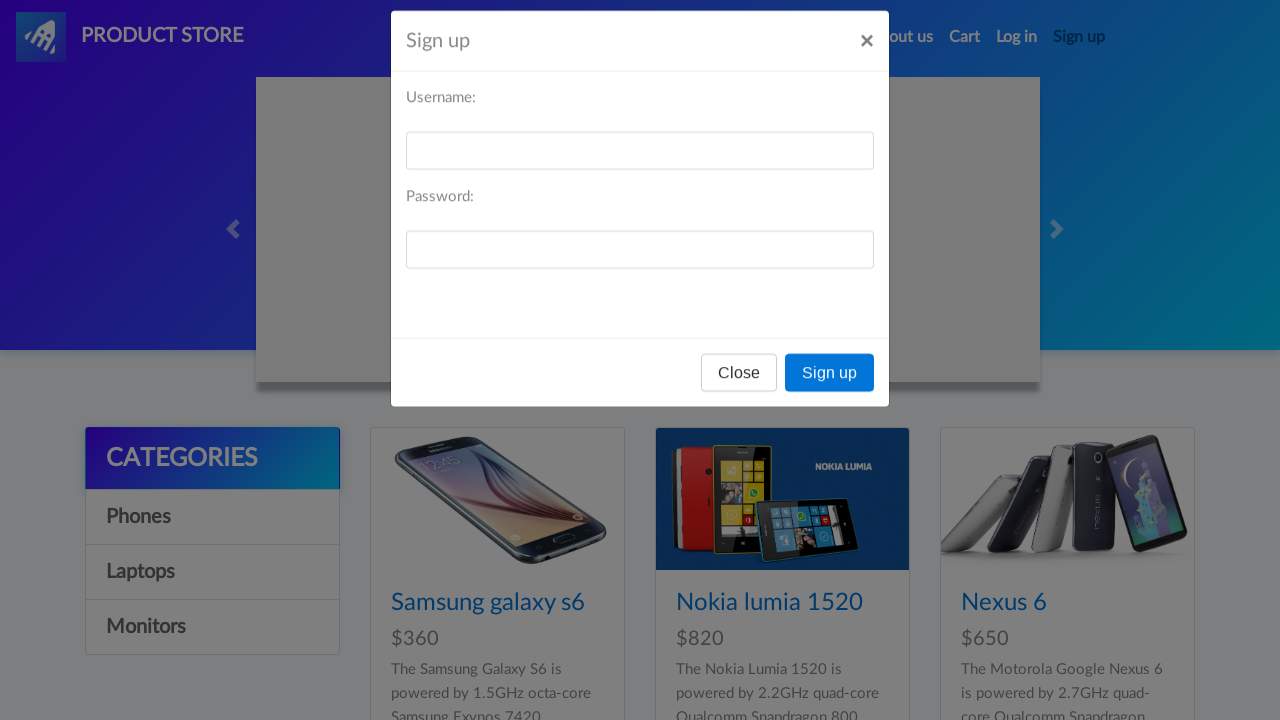

Filled username field with 'TestUser2024_8392' on #sign-username
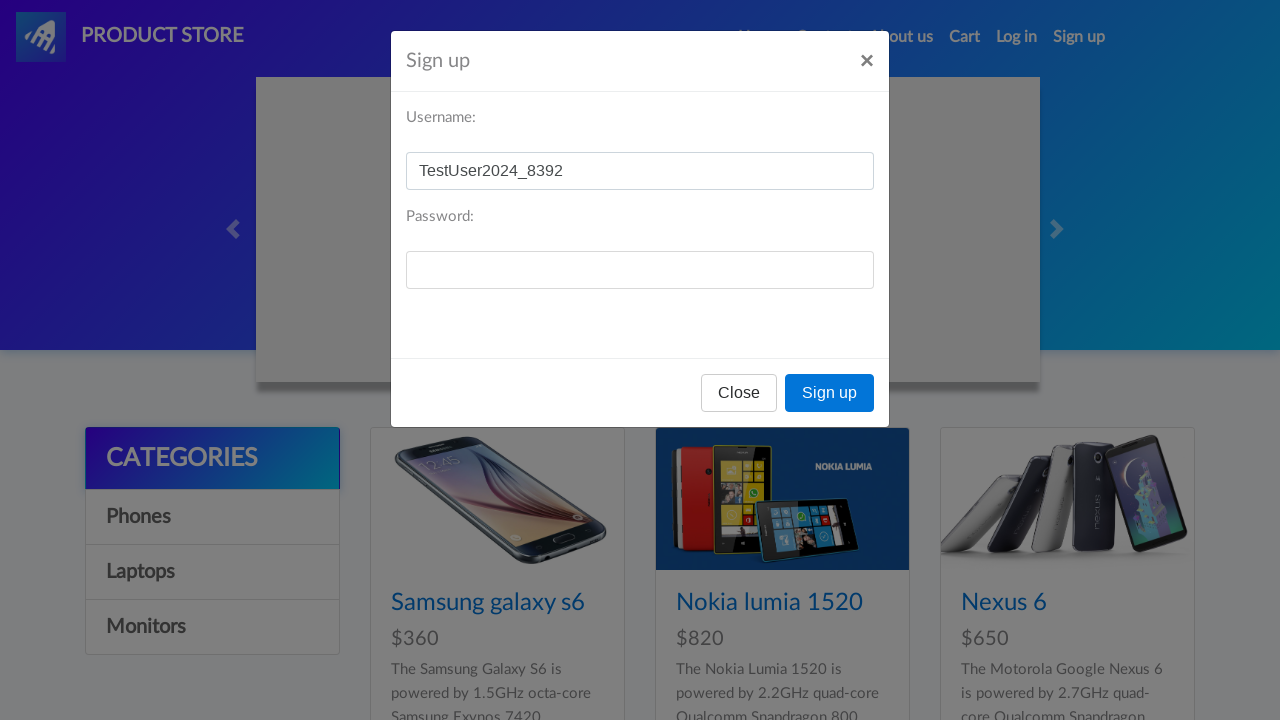

Filled password field with 'SecureP@ss2024' on #sign-password
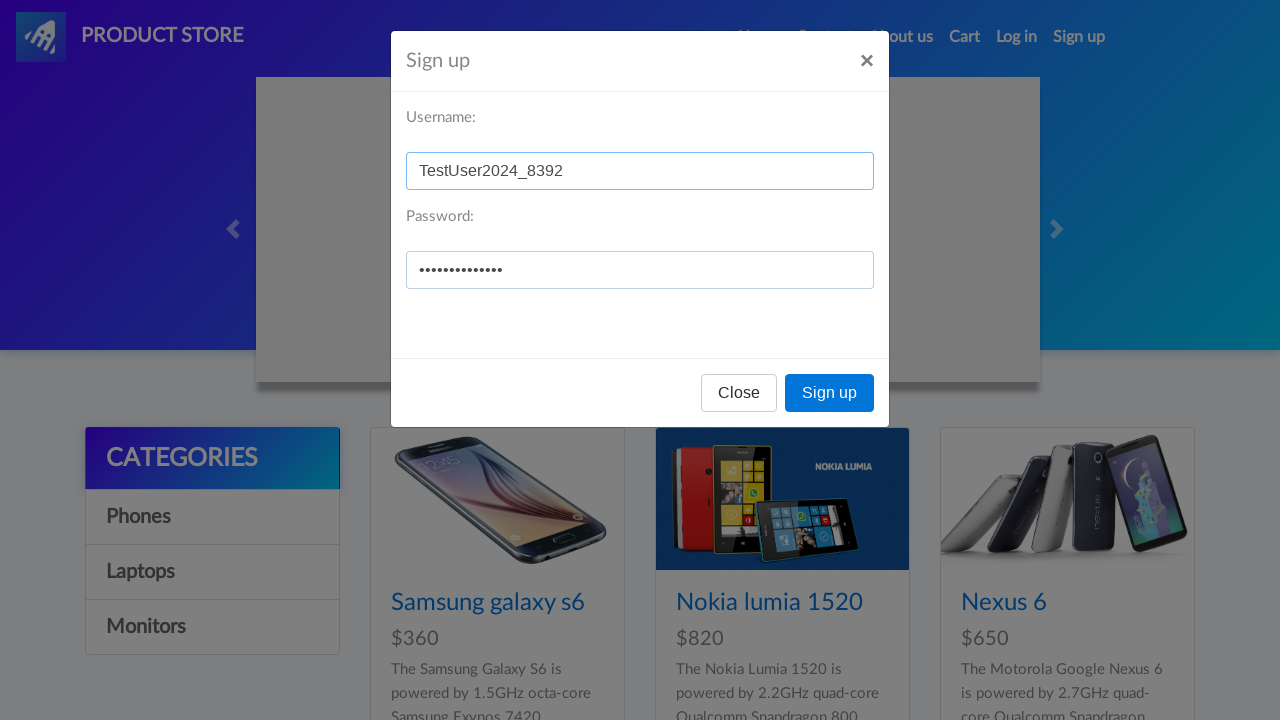

Clicked register button to submit signup form at (830, 393) on xpath=//button[contains(@onclick, 'register()')]
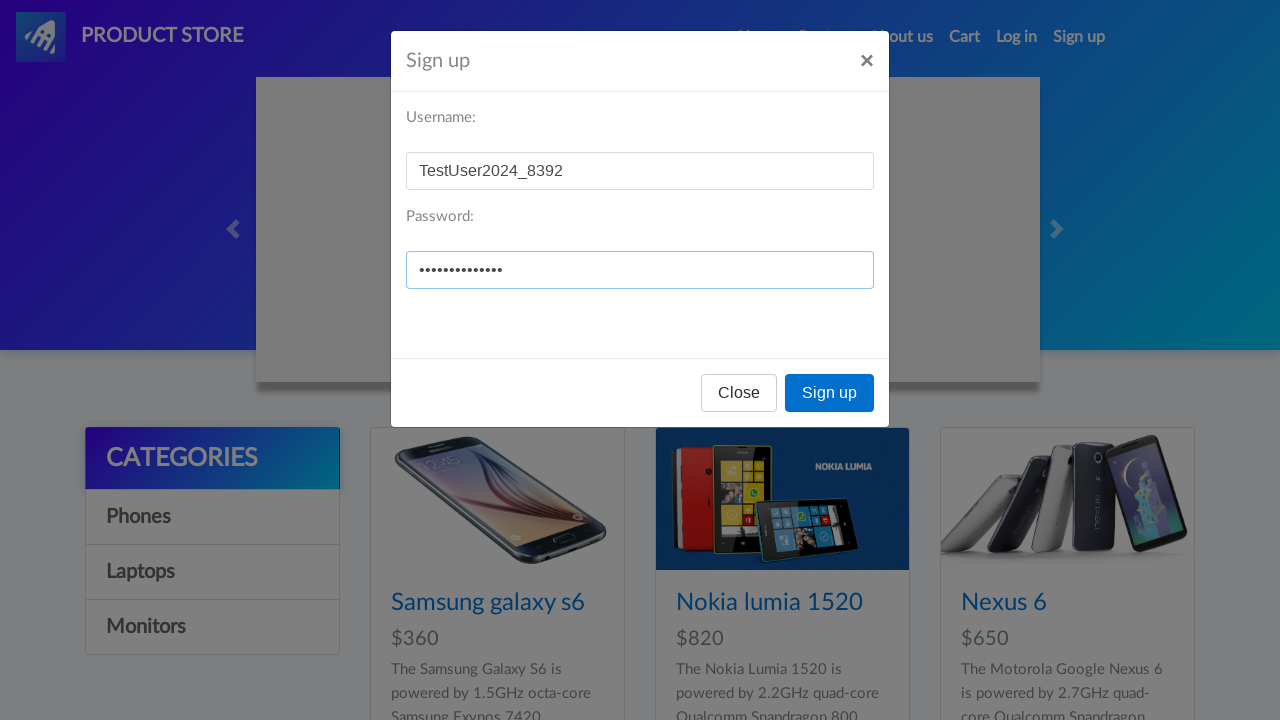

Accepted signup confirmation dialog
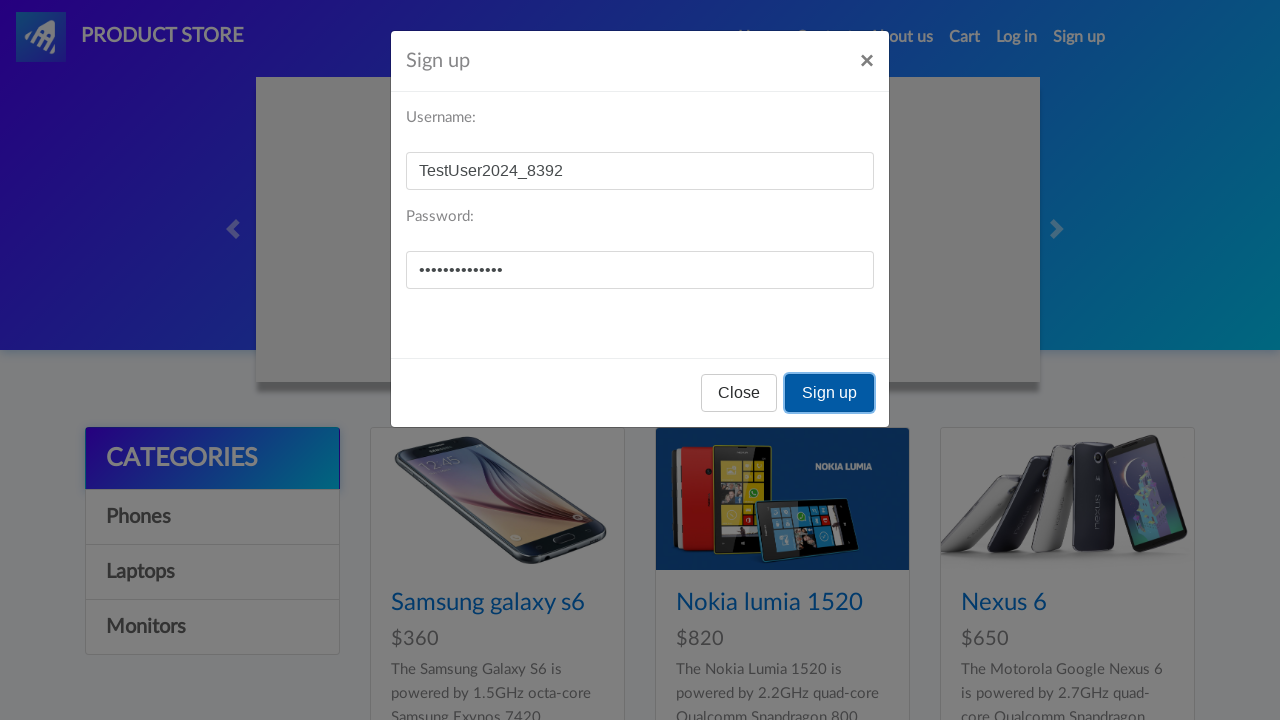

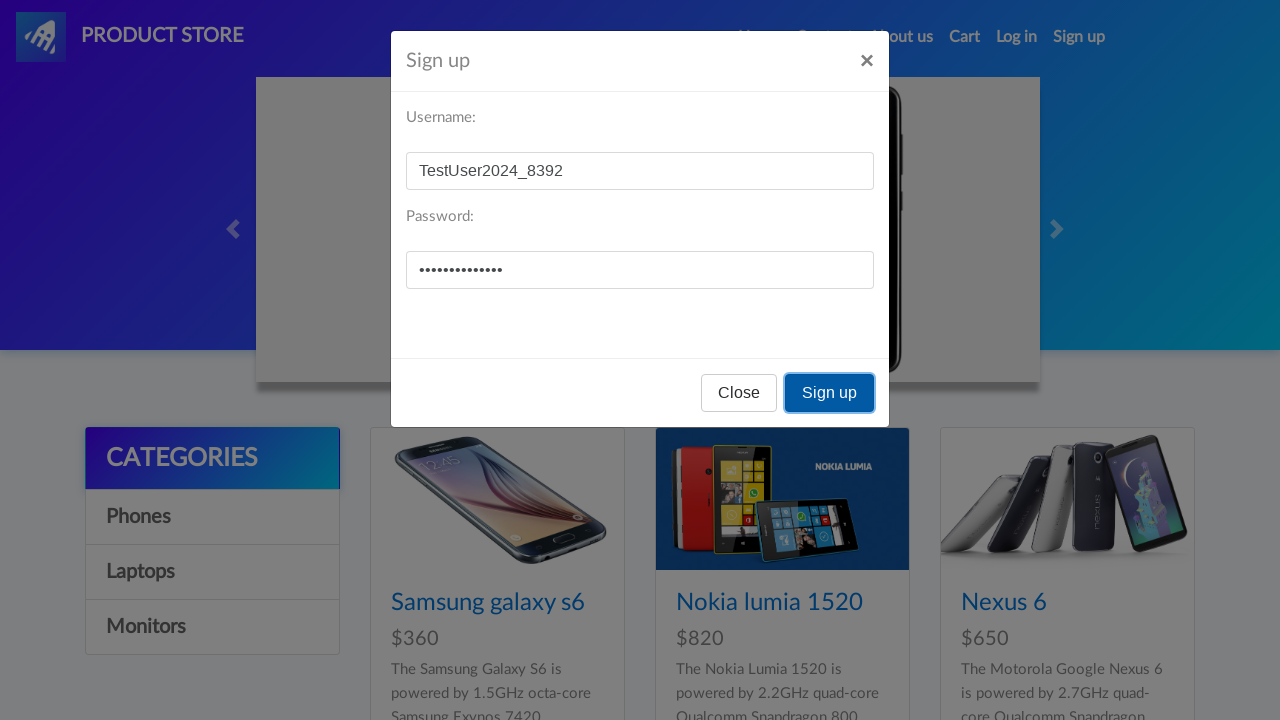